Tests the text box form submission by filling in full name, email, current address, and permanent address fields, then verifies the confirmation block displays the entered information.

Starting URL: https://demoqa.com/text-box

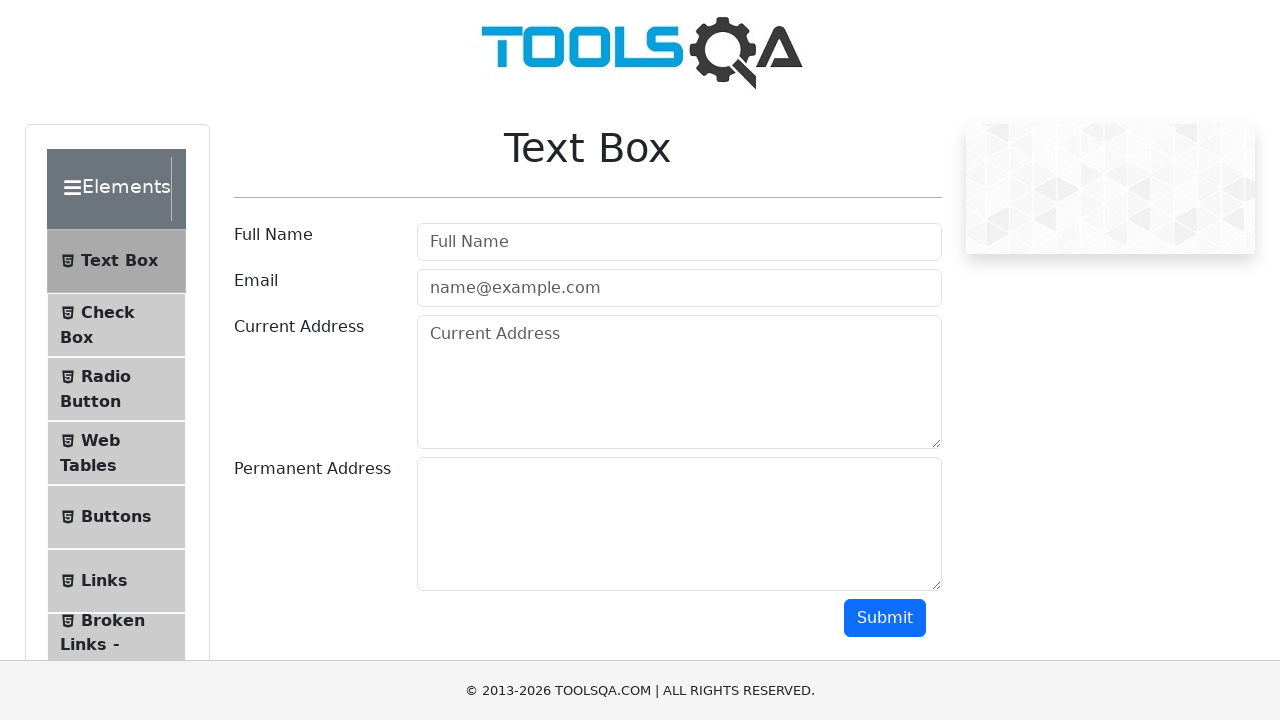

Filled full name field with 'John Doe' on #userName
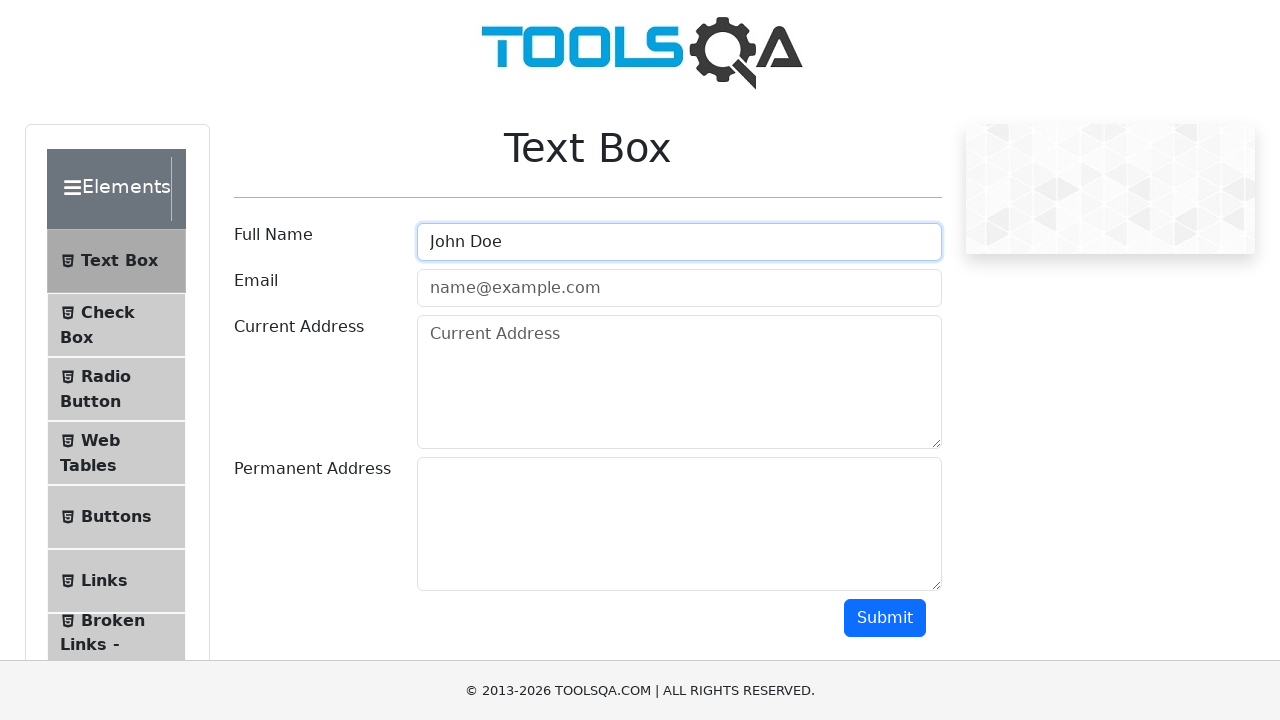

Filled email field with 'john.doe@example.com' on #userEmail
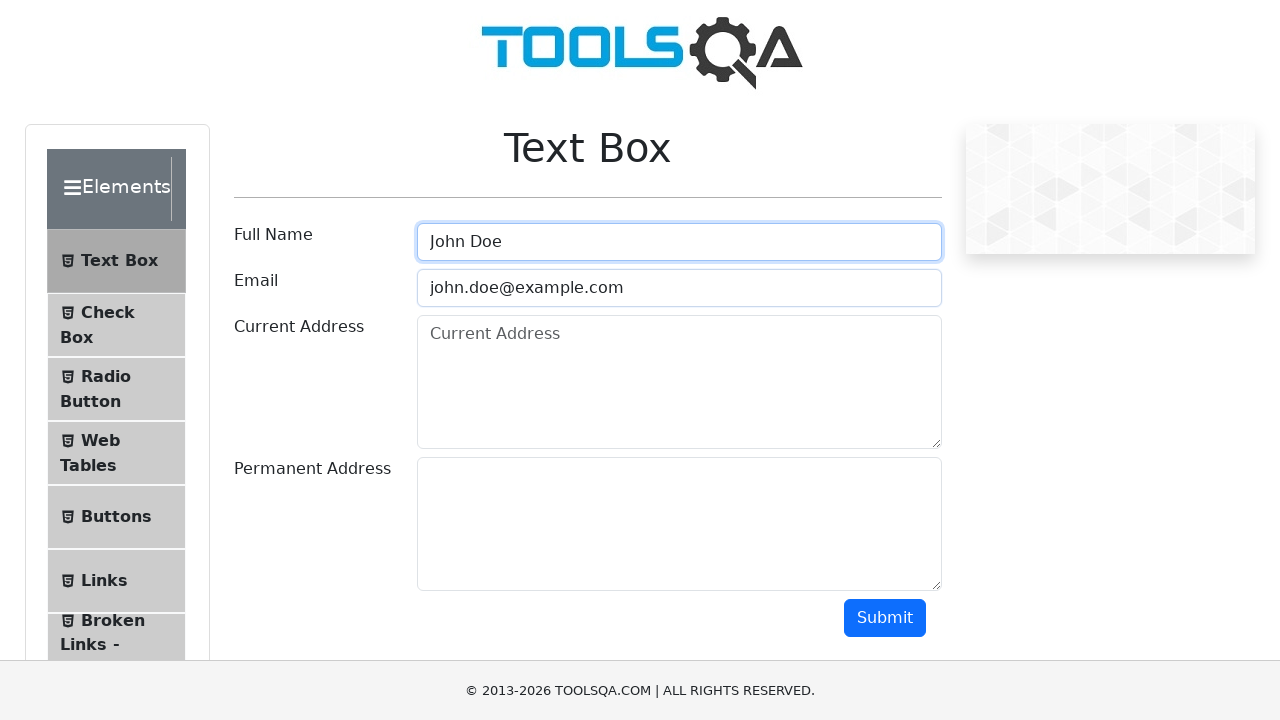

Filled current address field with '123 Abc St' on #currentAddress
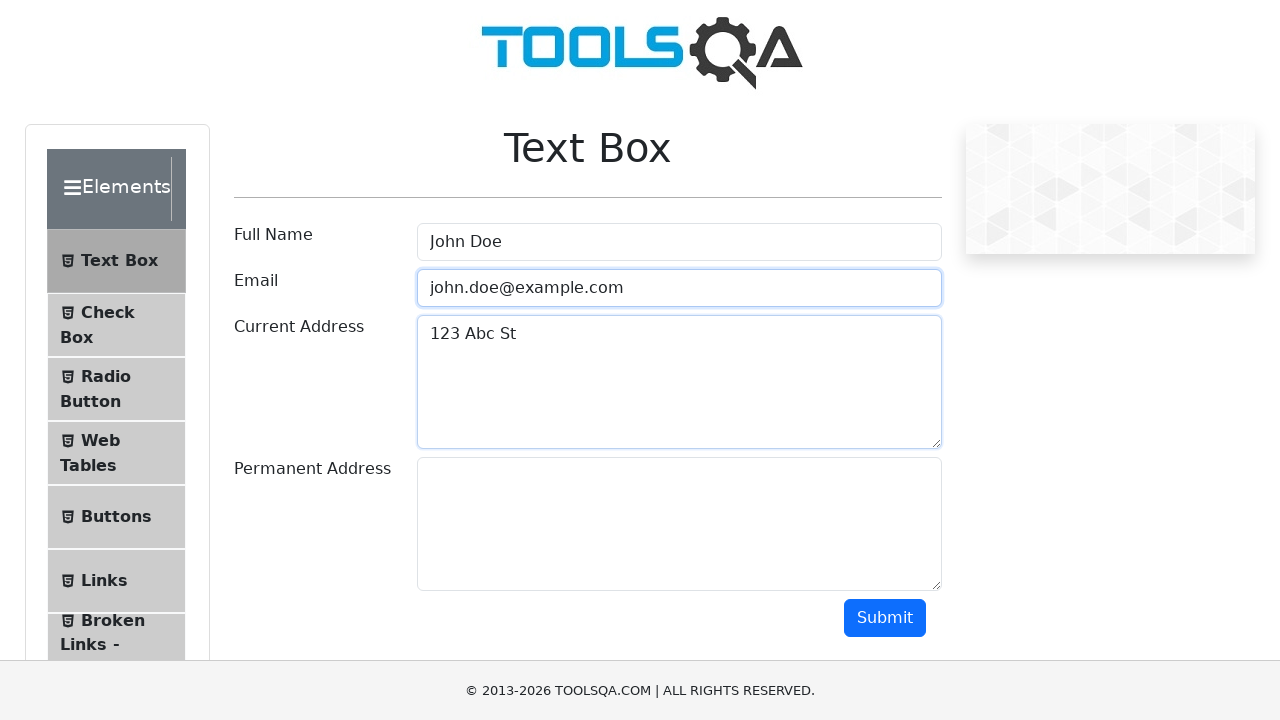

Filled permanent address field with '456 Def St' on #permanentAddress
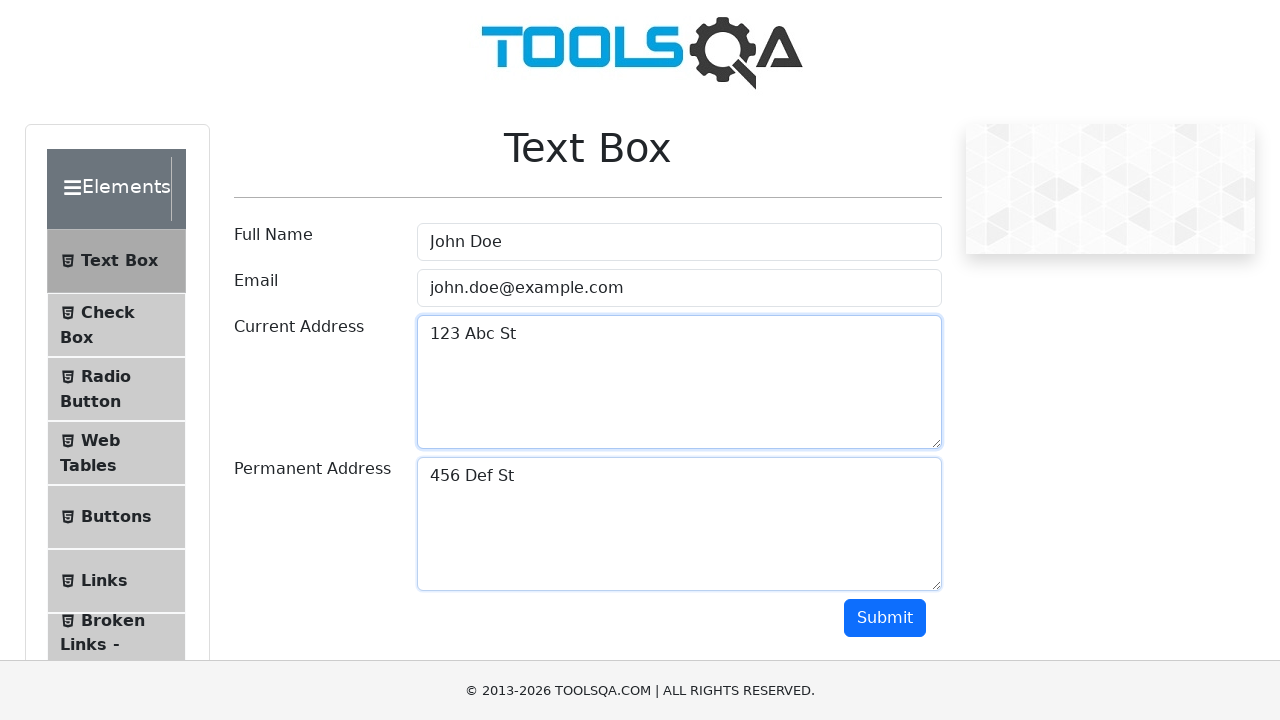

Clicked submit button to submit the form at (885, 618) on #submit
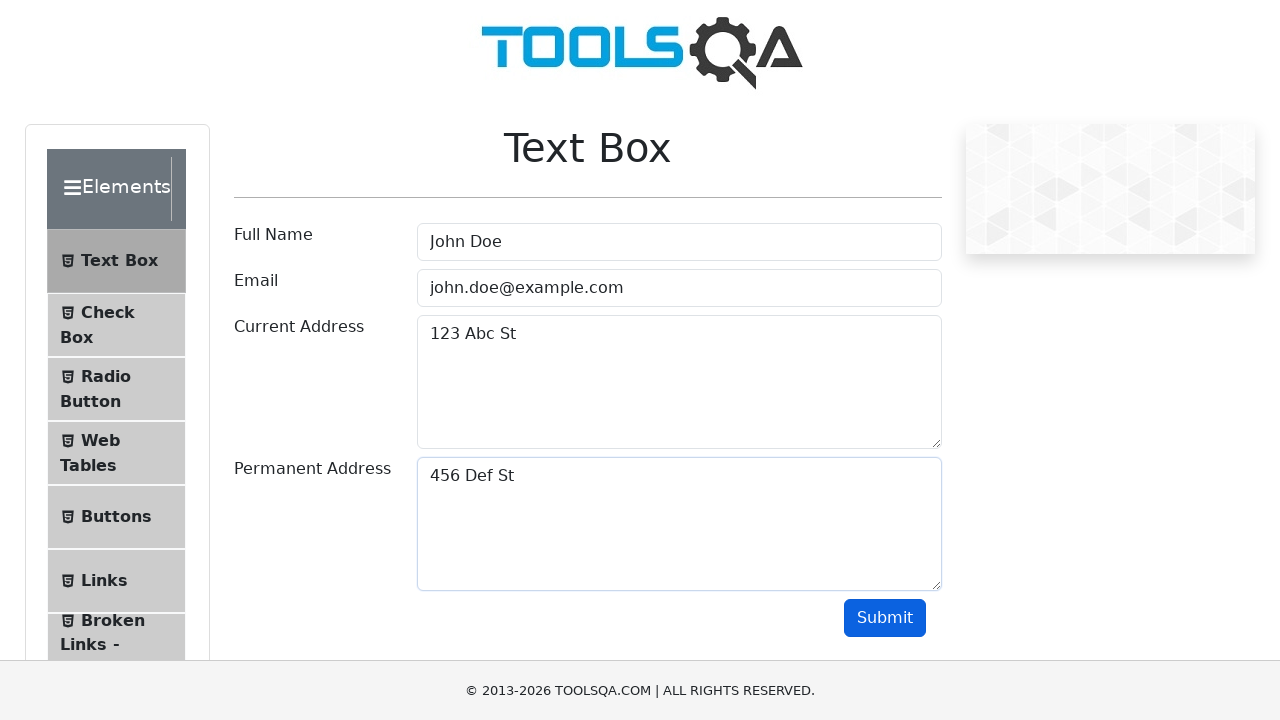

Confirmation block appeared after form submission
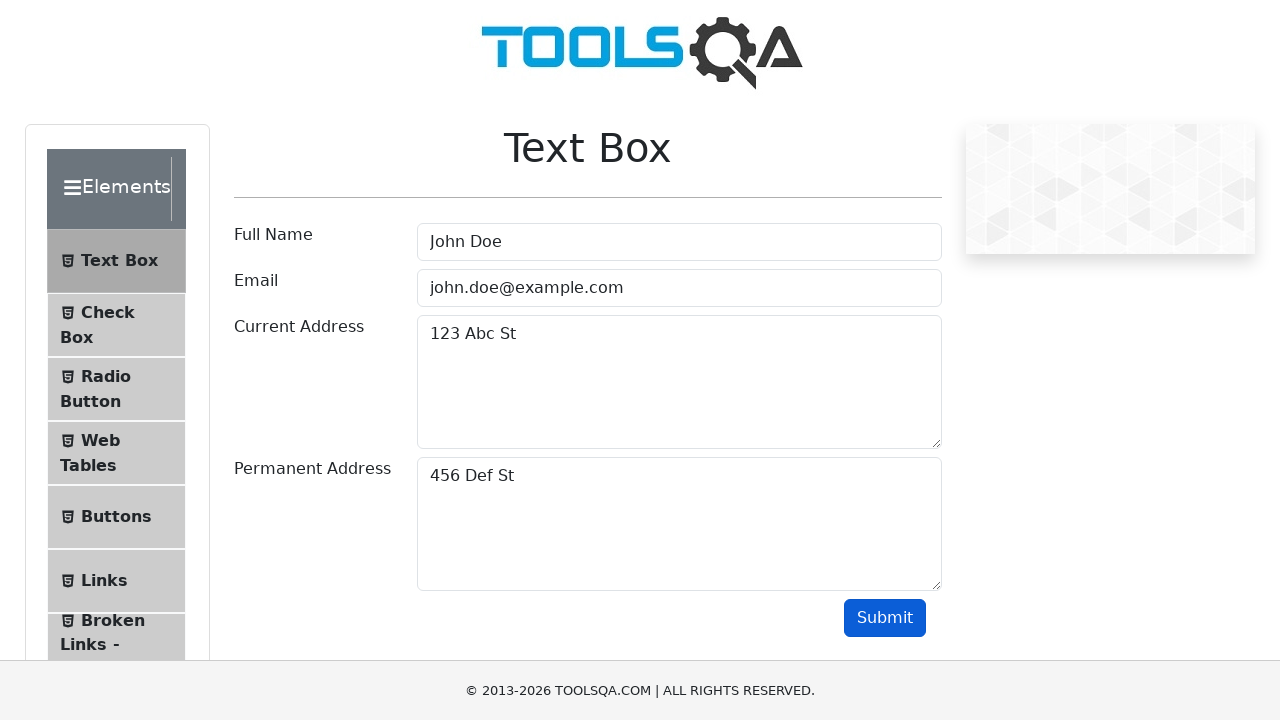

Retrieved confirmation block text content
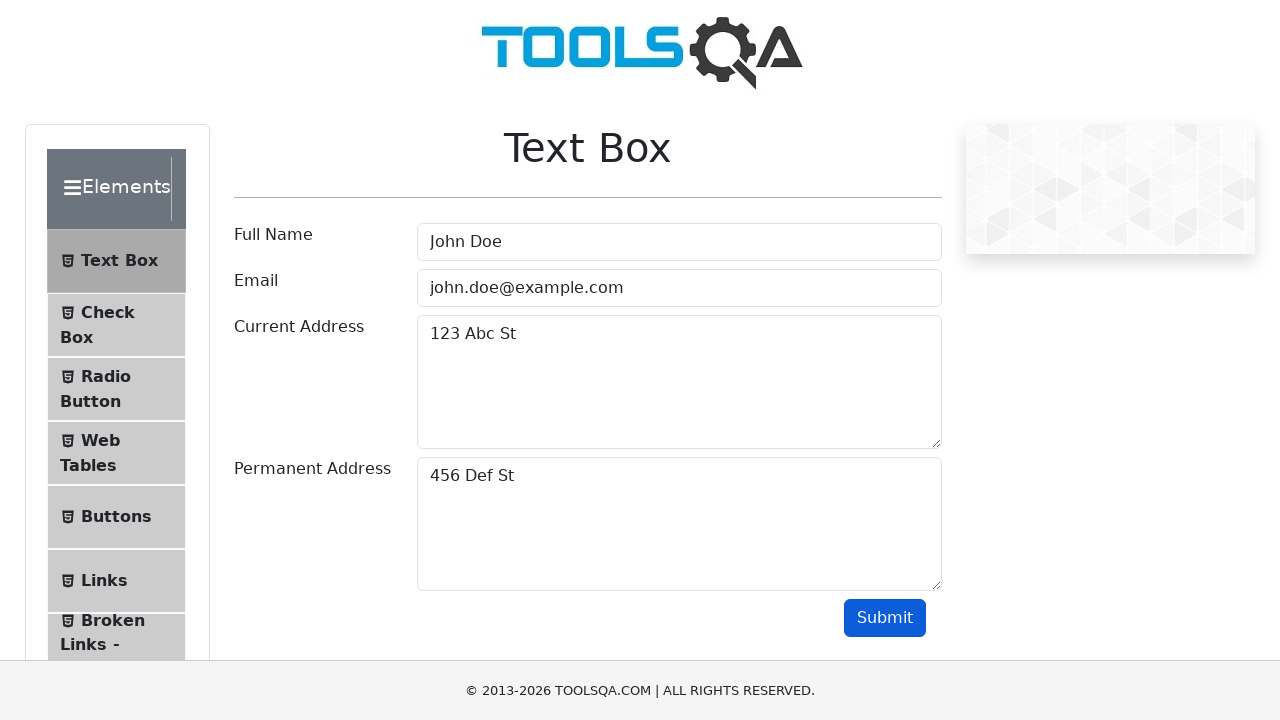

Verified full name 'John Doe' appears in confirmation
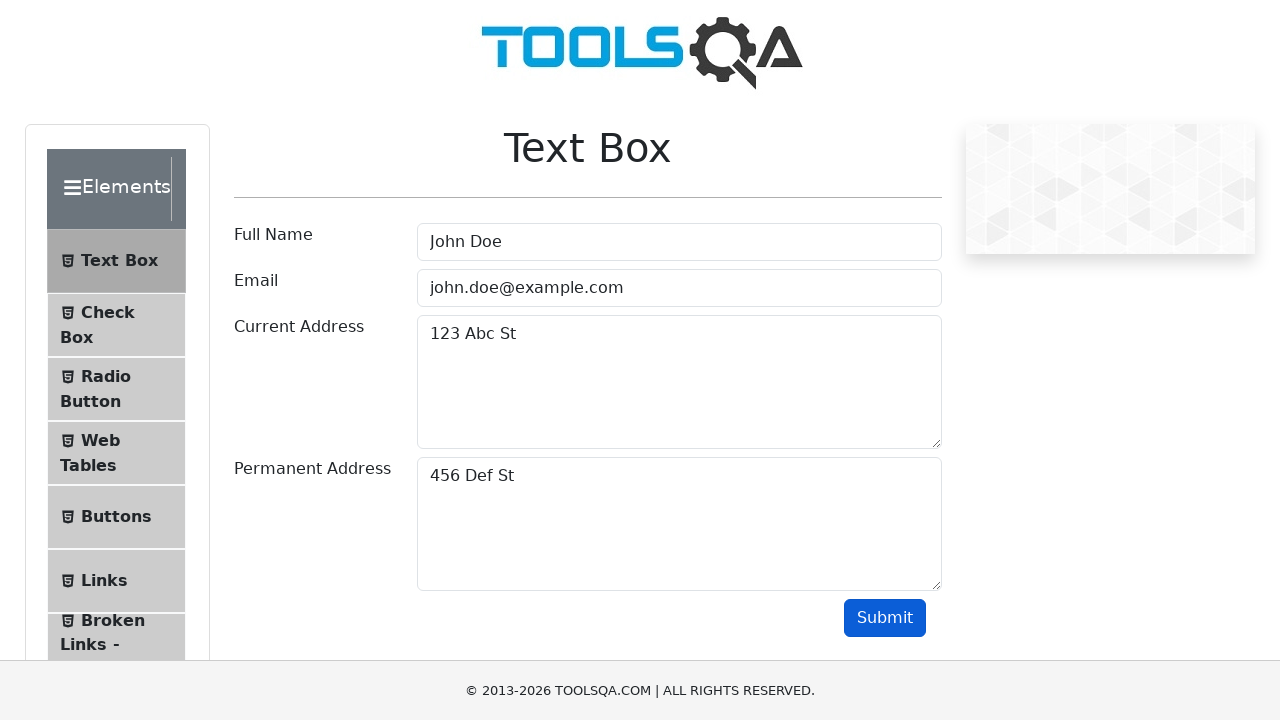

Verified email 'john.doe@example.com' appears in confirmation
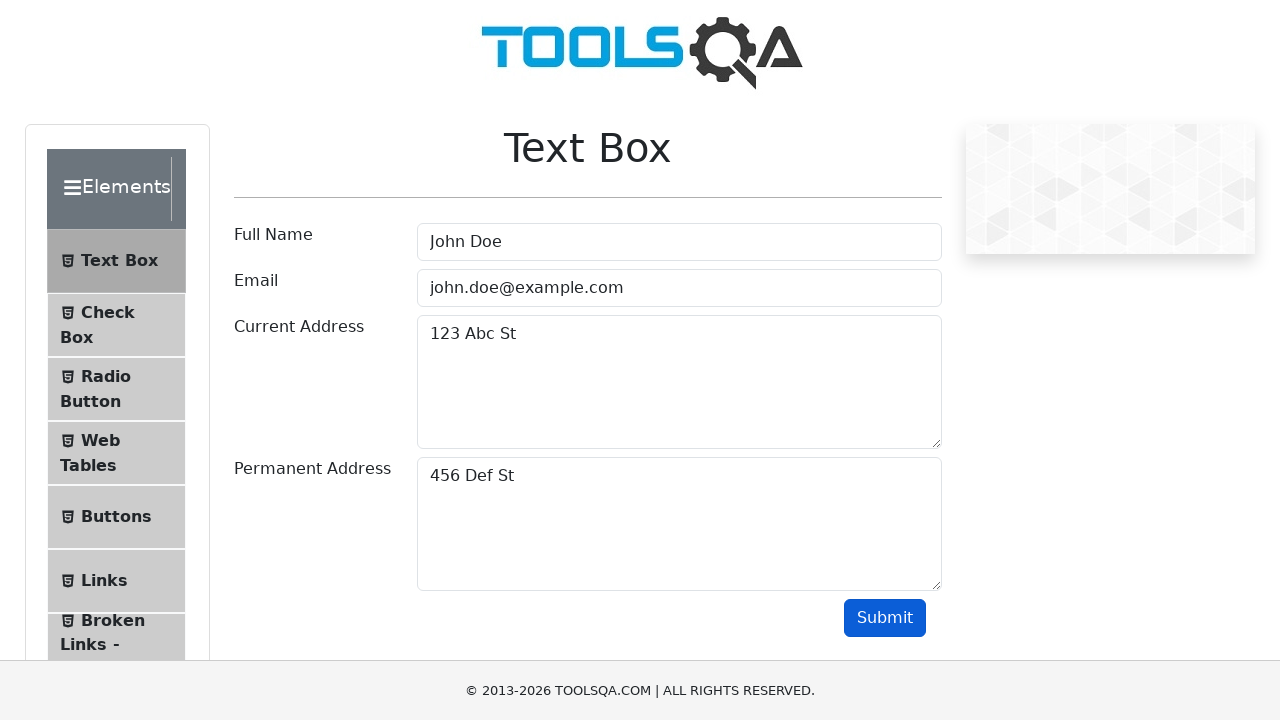

Verified current address '123 Abc St' appears in confirmation
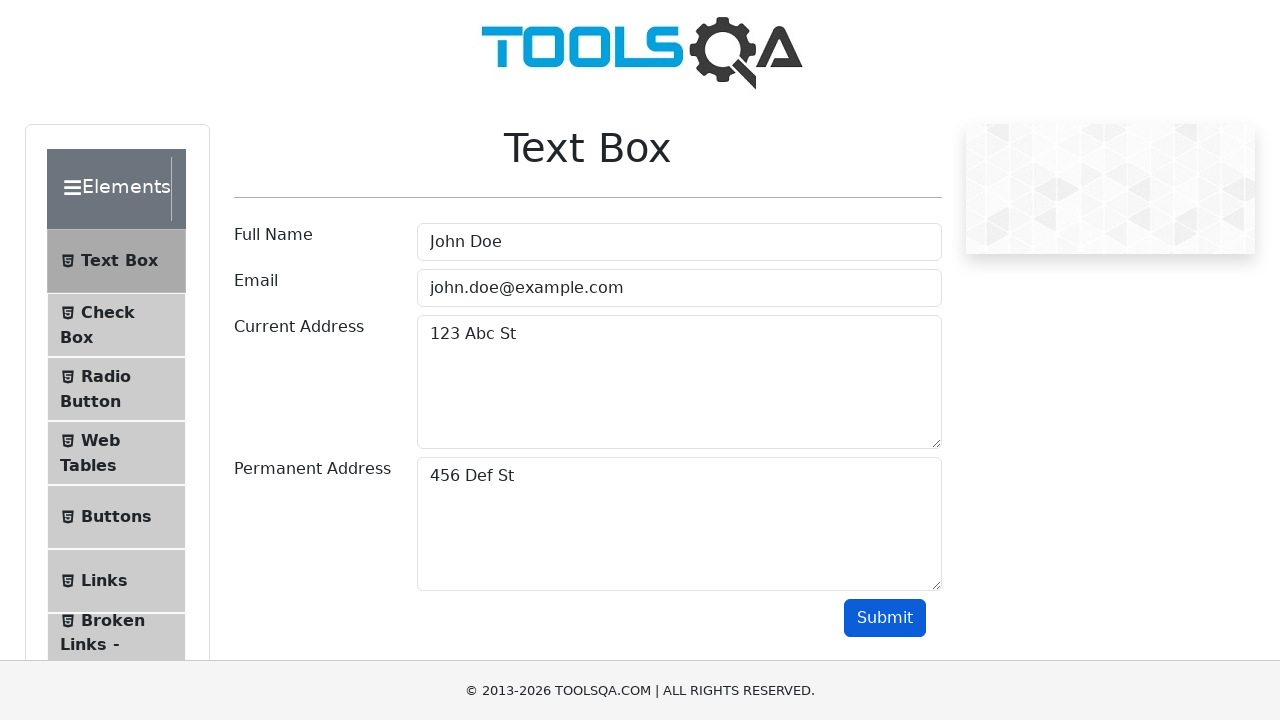

Verified permanent address '456 Def St' appears in confirmation
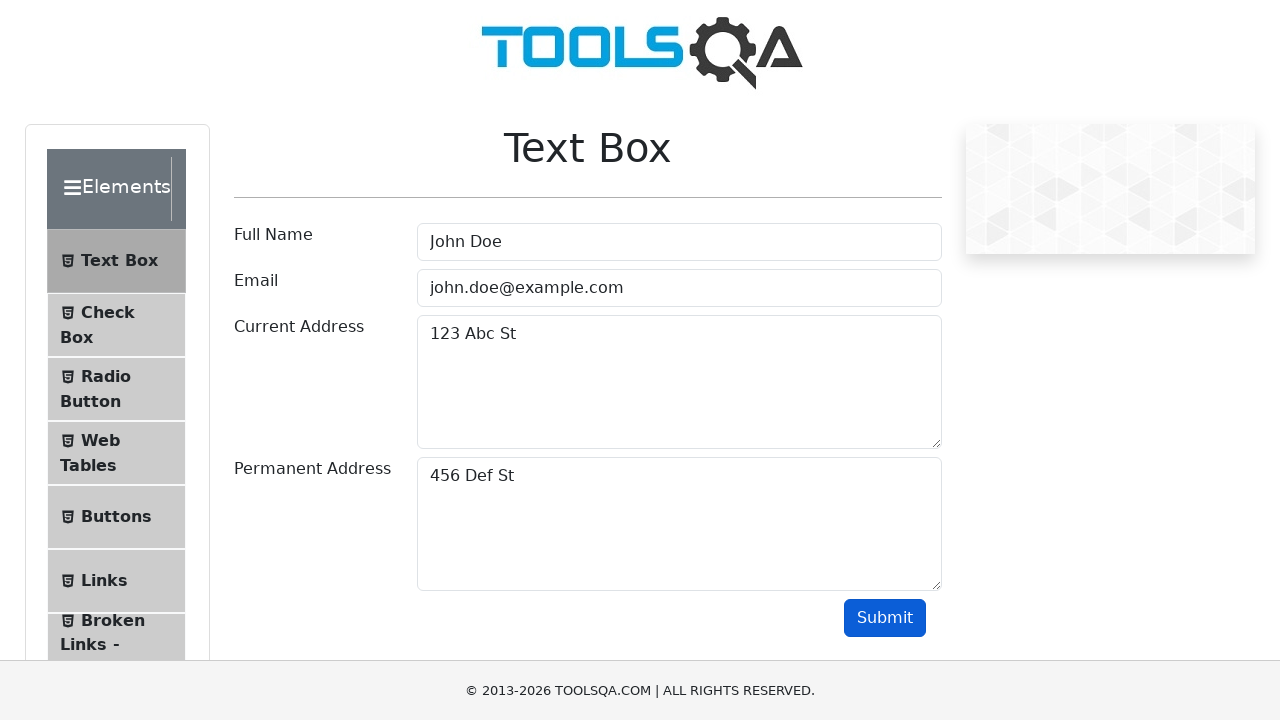

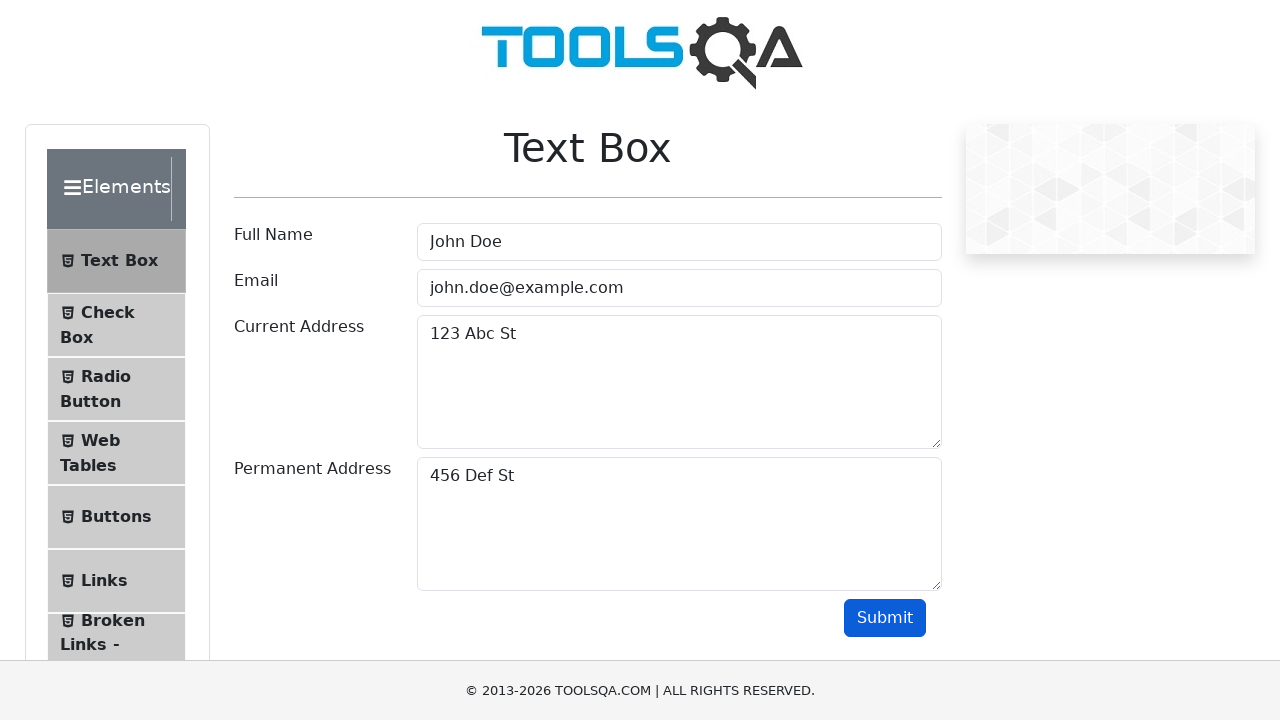